Tests editing a todo item by double-clicking, changing text, and pressing Enter

Starting URL: https://demo.playwright.dev/todomvc

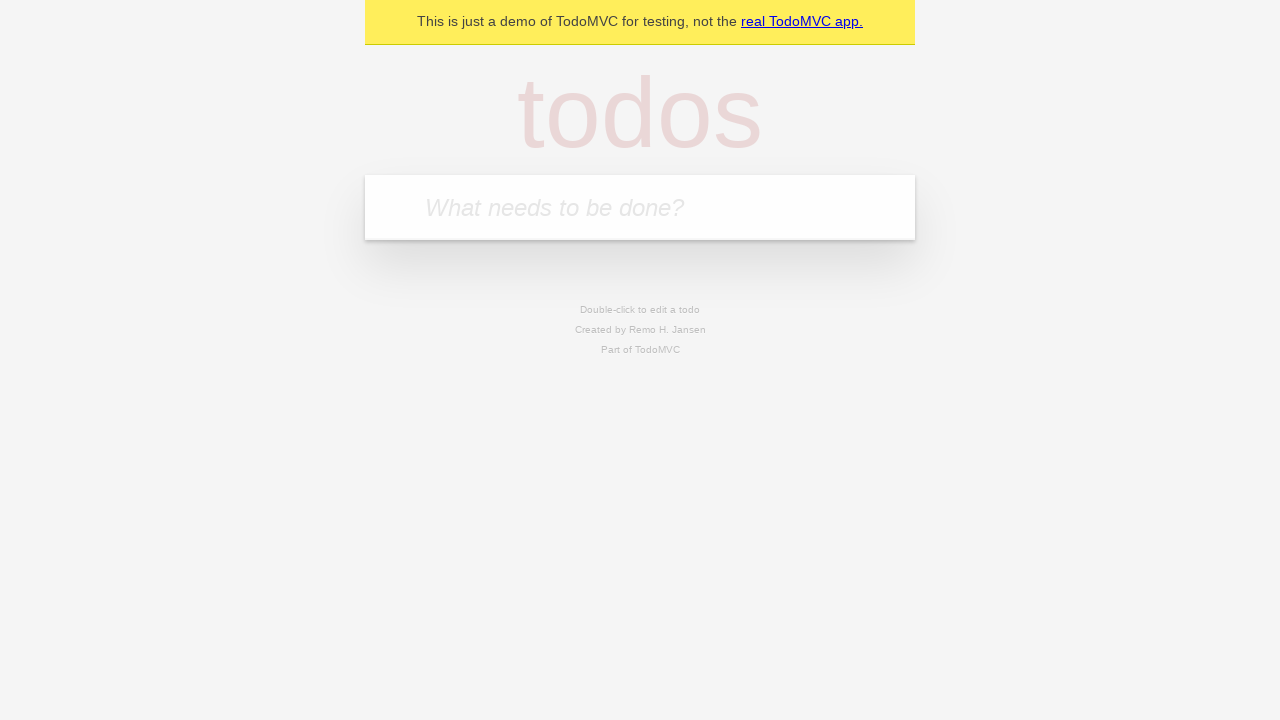

Filled todo input with 'buy some cheese' on internal:attr=[placeholder="What needs to be done?"i]
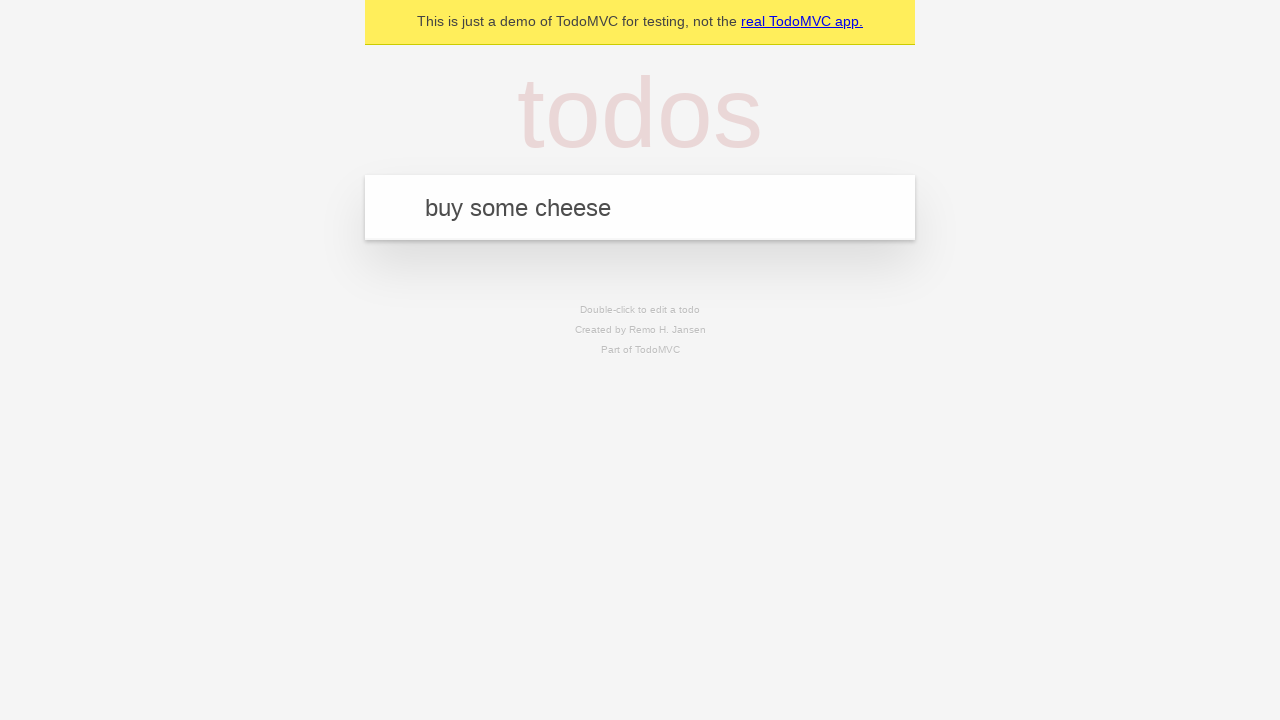

Pressed Enter to add todo item 'buy some cheese' on internal:attr=[placeholder="What needs to be done?"i]
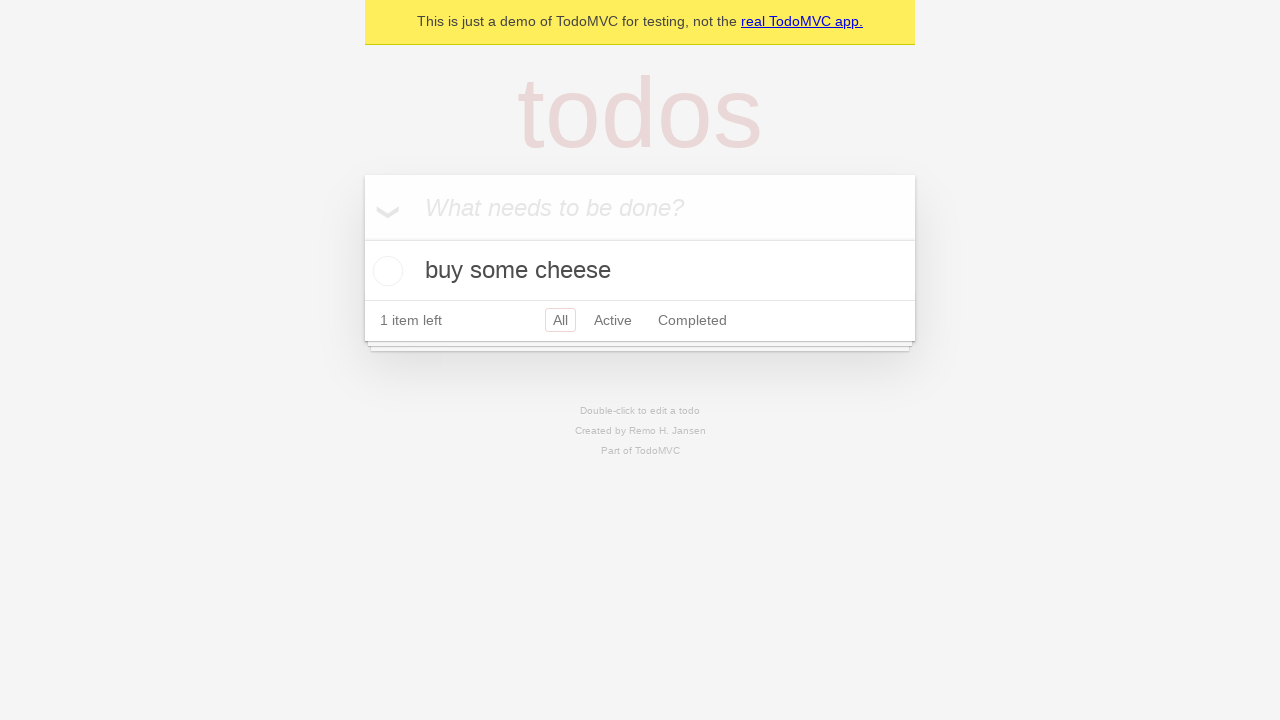

Filled todo input with 'feed the cat' on internal:attr=[placeholder="What needs to be done?"i]
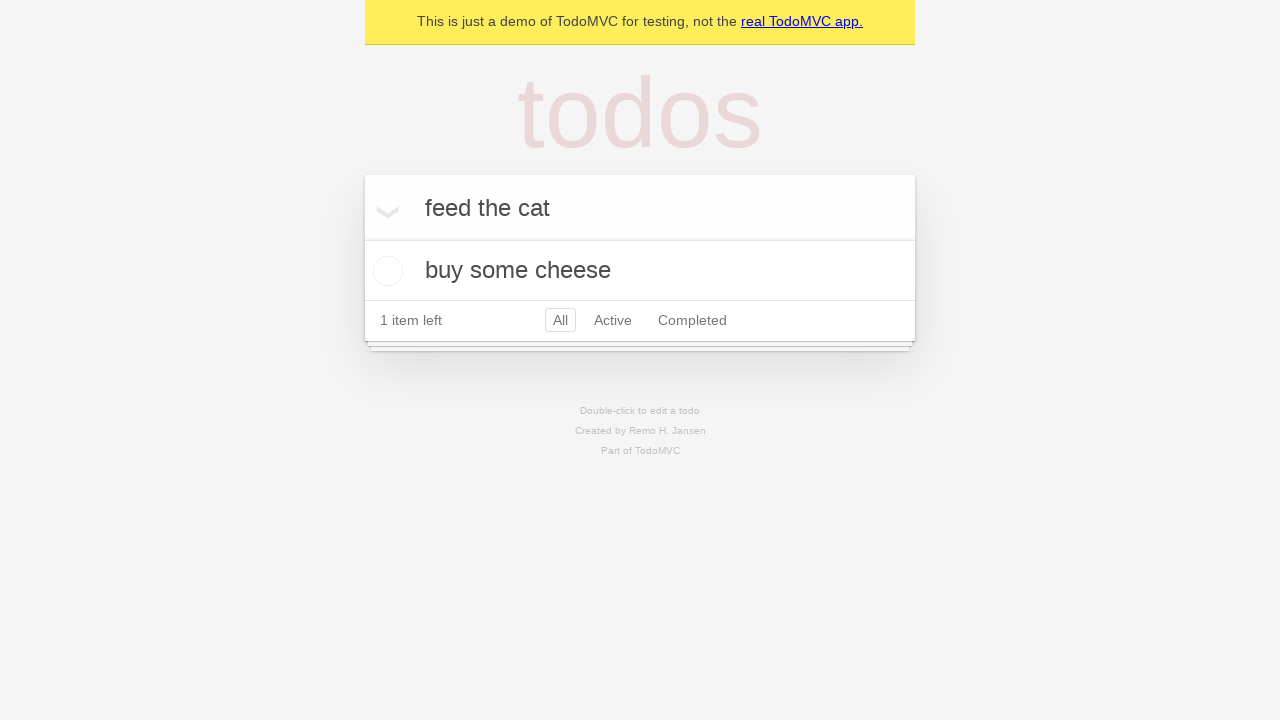

Pressed Enter to add todo item 'feed the cat' on internal:attr=[placeholder="What needs to be done?"i]
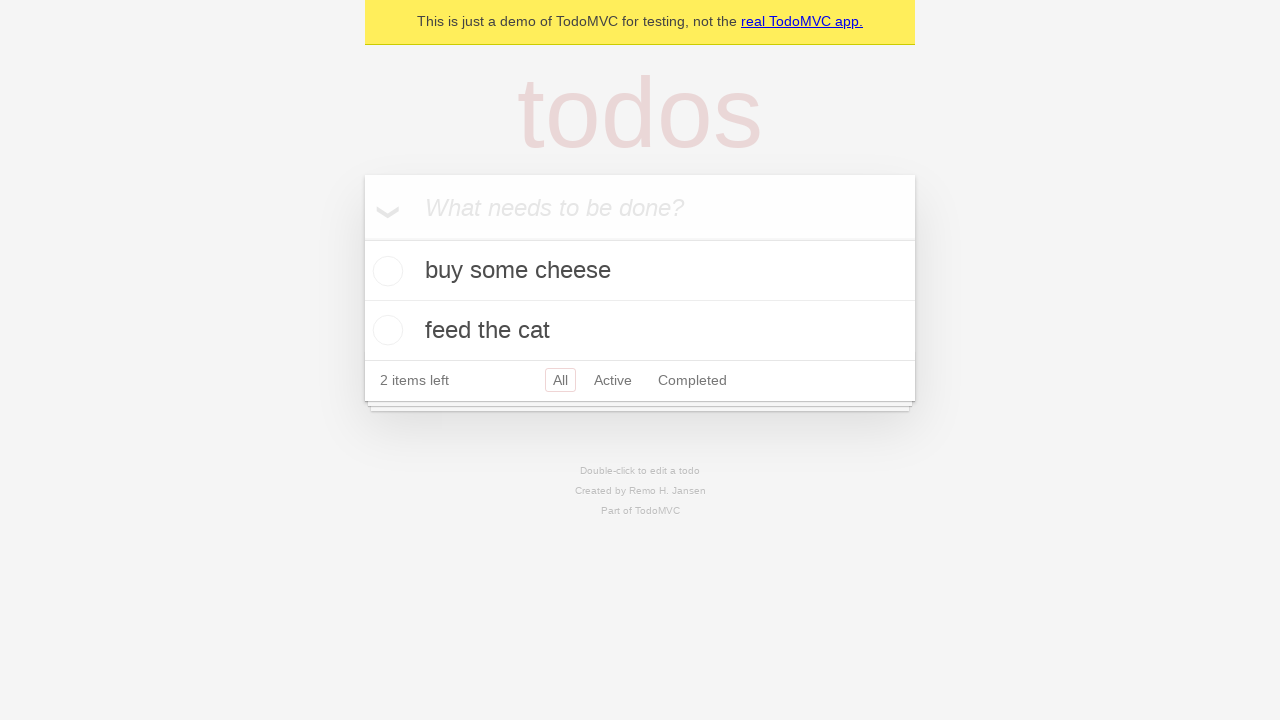

Filled todo input with 'book a doctors appointment' on internal:attr=[placeholder="What needs to be done?"i]
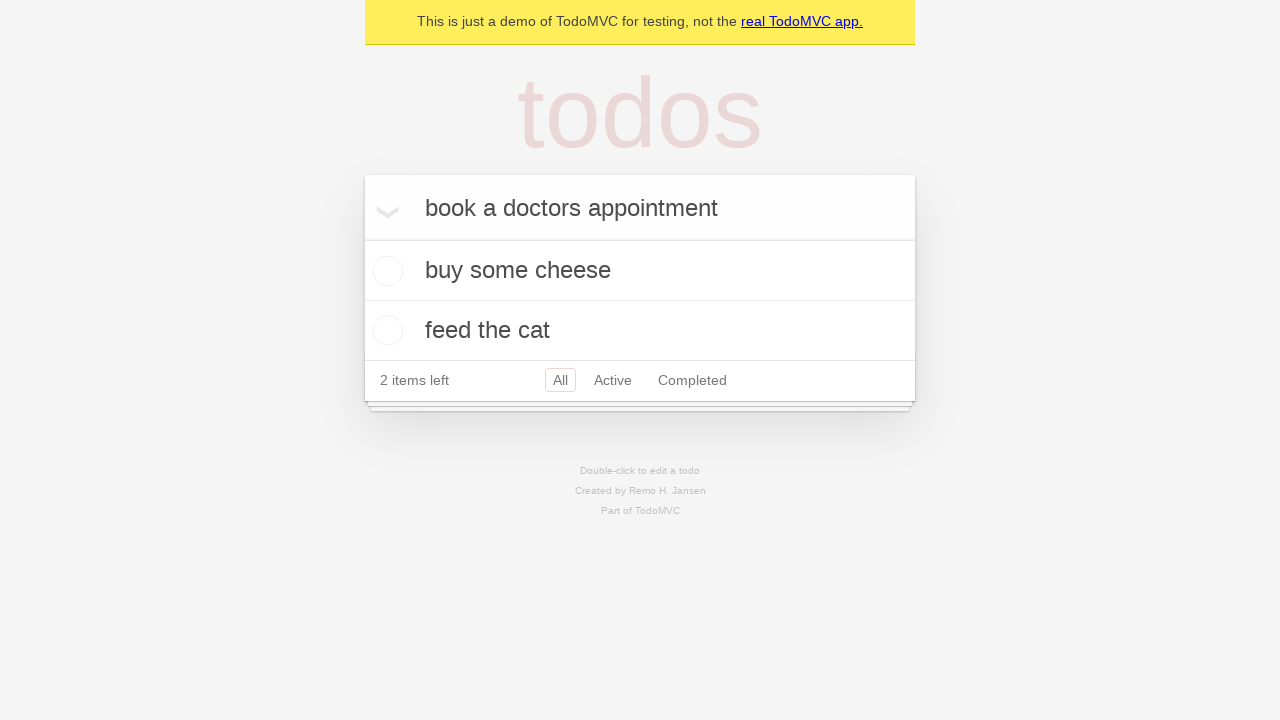

Pressed Enter to add todo item 'book a doctors appointment' on internal:attr=[placeholder="What needs to be done?"i]
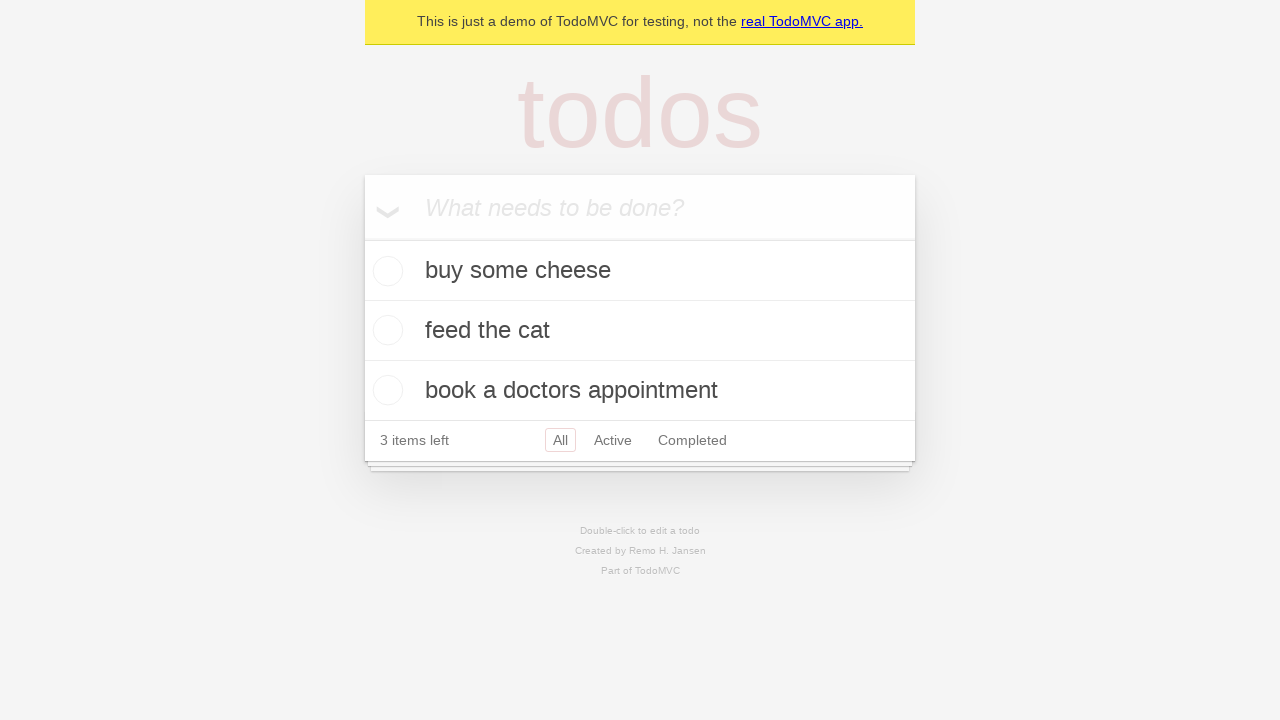

Double-clicked second todo item to enter edit mode at (640, 331) on internal:testid=[data-testid="todo-item"s] >> nth=1
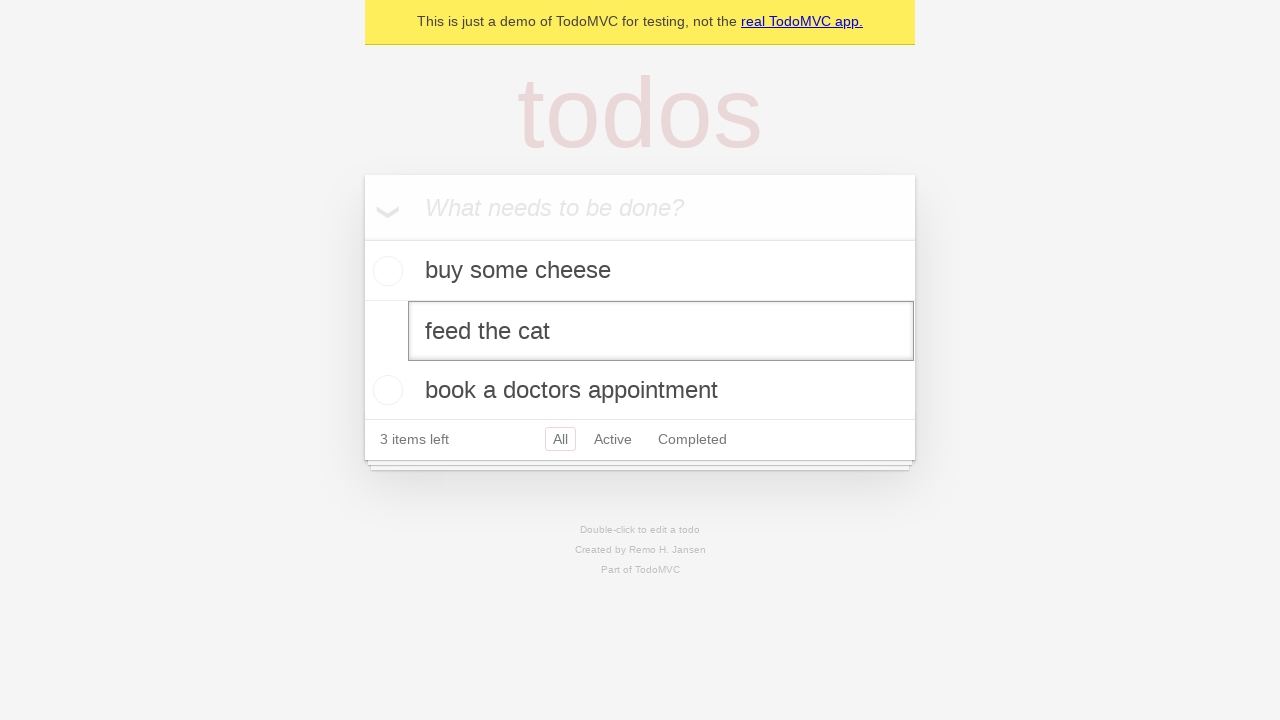

Changed todo text to 'buy some sausages' on internal:testid=[data-testid="todo-item"s] >> nth=1 >> internal:role=textbox[nam
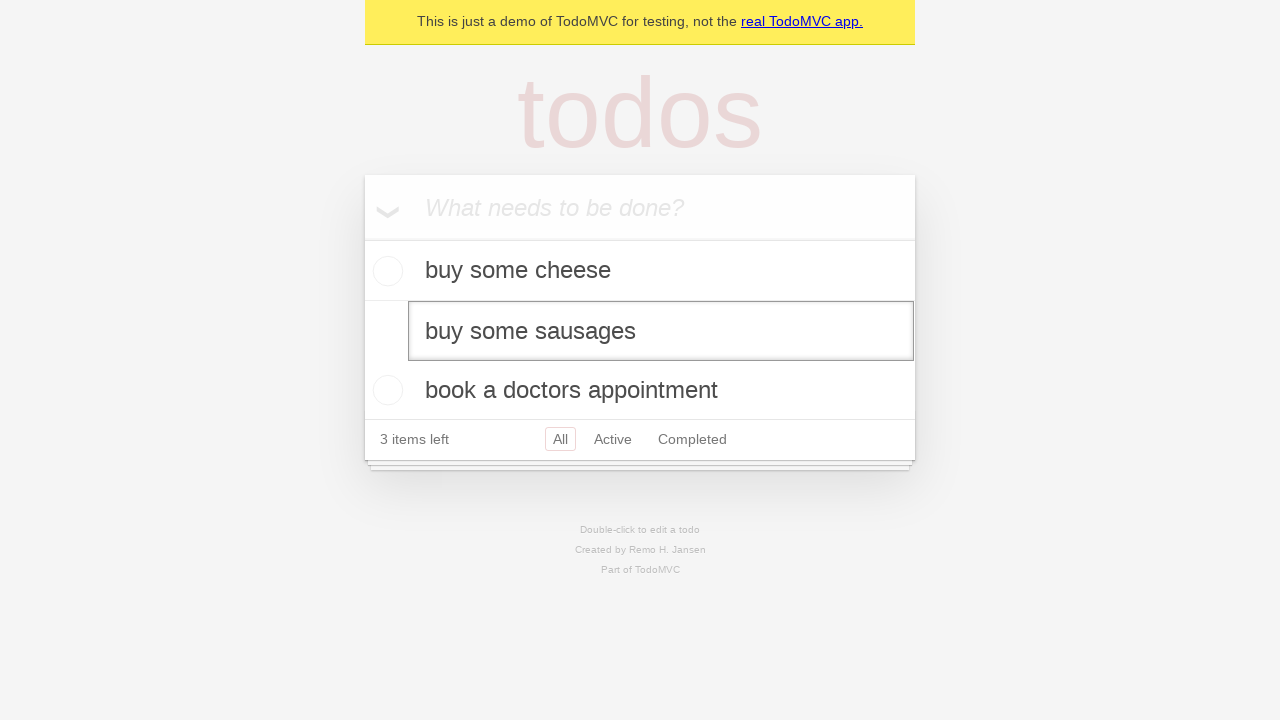

Pressed Enter to confirm todo edit on internal:testid=[data-testid="todo-item"s] >> nth=1 >> internal:role=textbox[nam
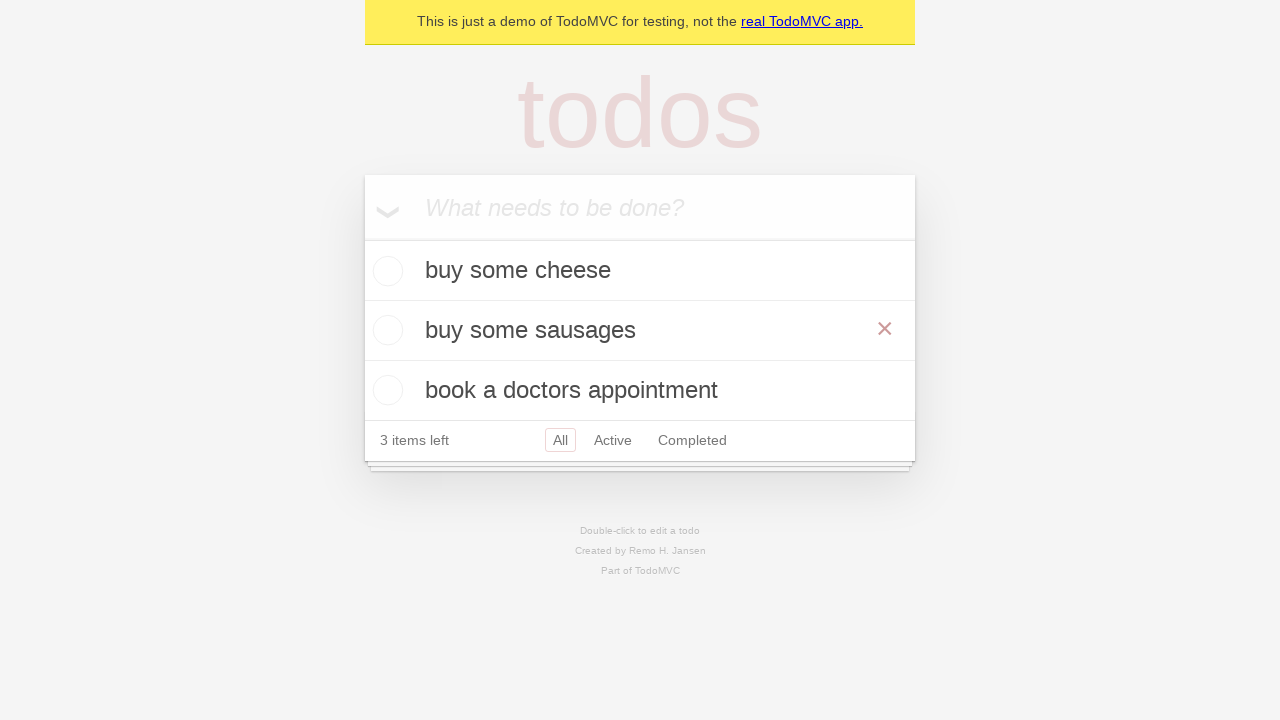

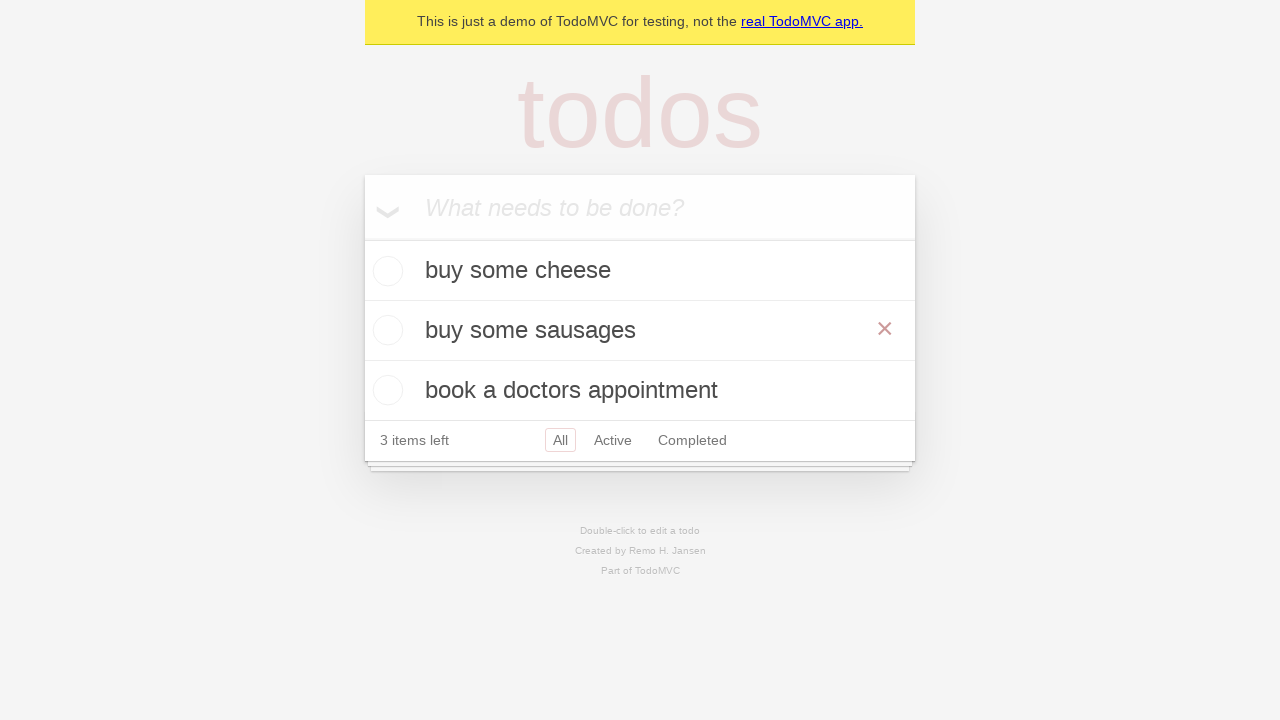